Tests file download functionality by clicking on a download link for a test cases document and verifying the download initiates successfully.

Starting URL: https://testcenter.techproeducation.com/index.php?page=file-download

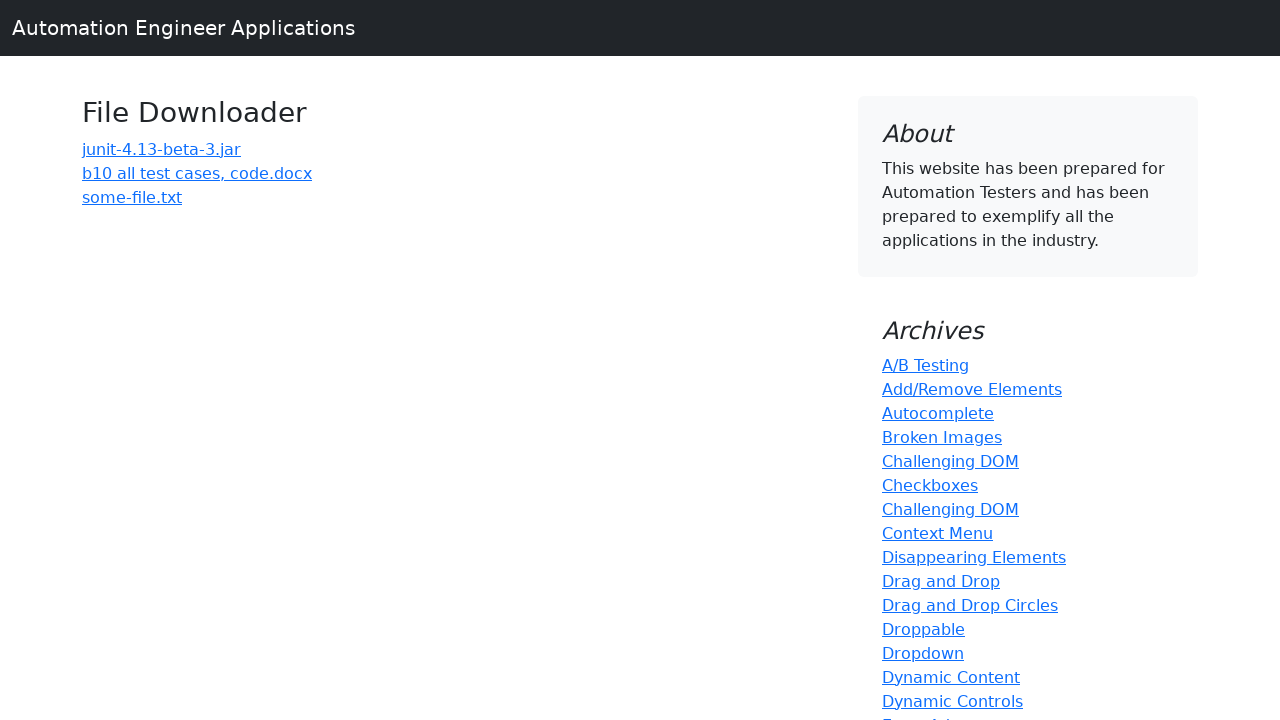

Navigated to file download test page
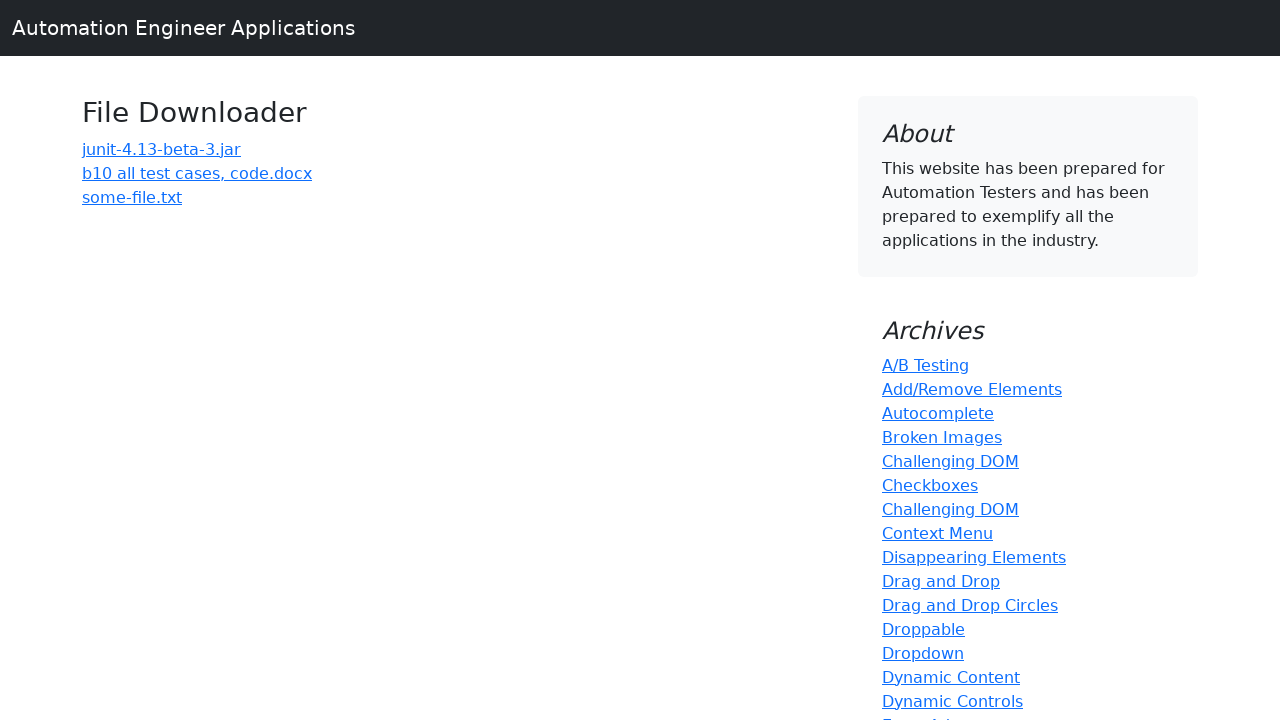

Clicked on 'b10 all test cases' download link at (197, 173) on a:has-text('b10 all test cases')
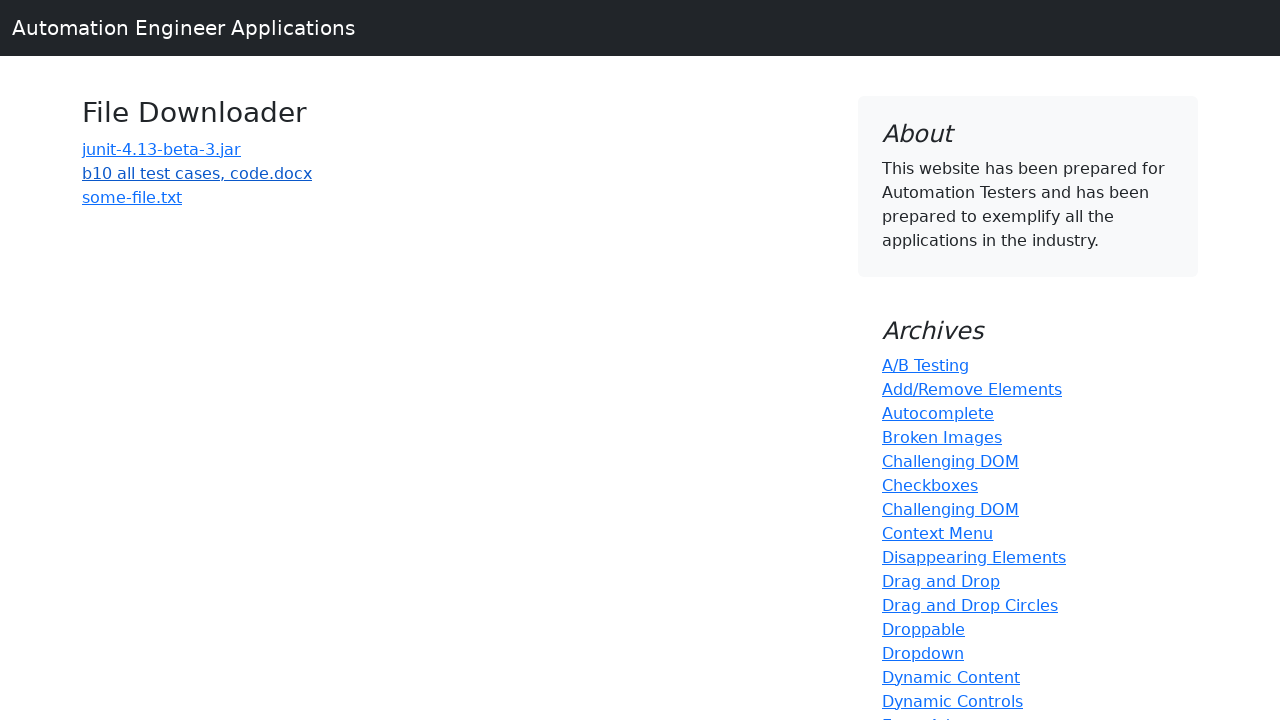

Initiated download and waited for completion at (197, 173) on a:has-text('b10 all test cases')
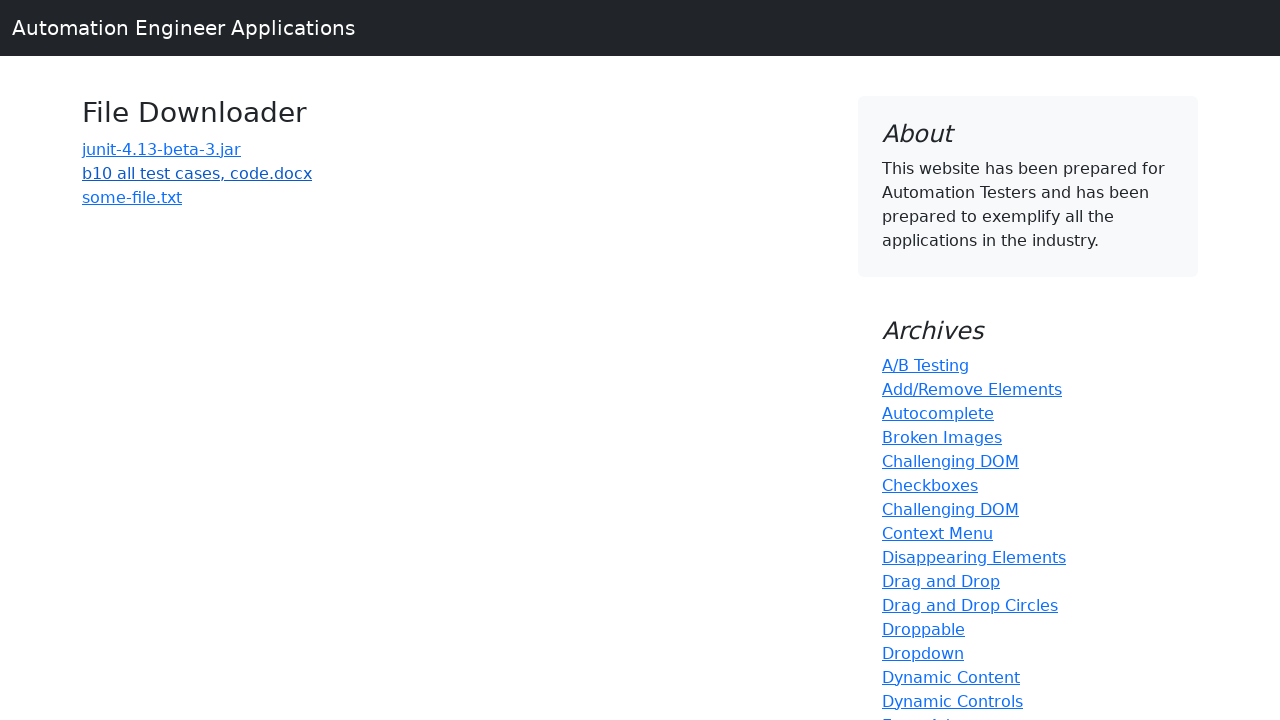

Retrieved download object
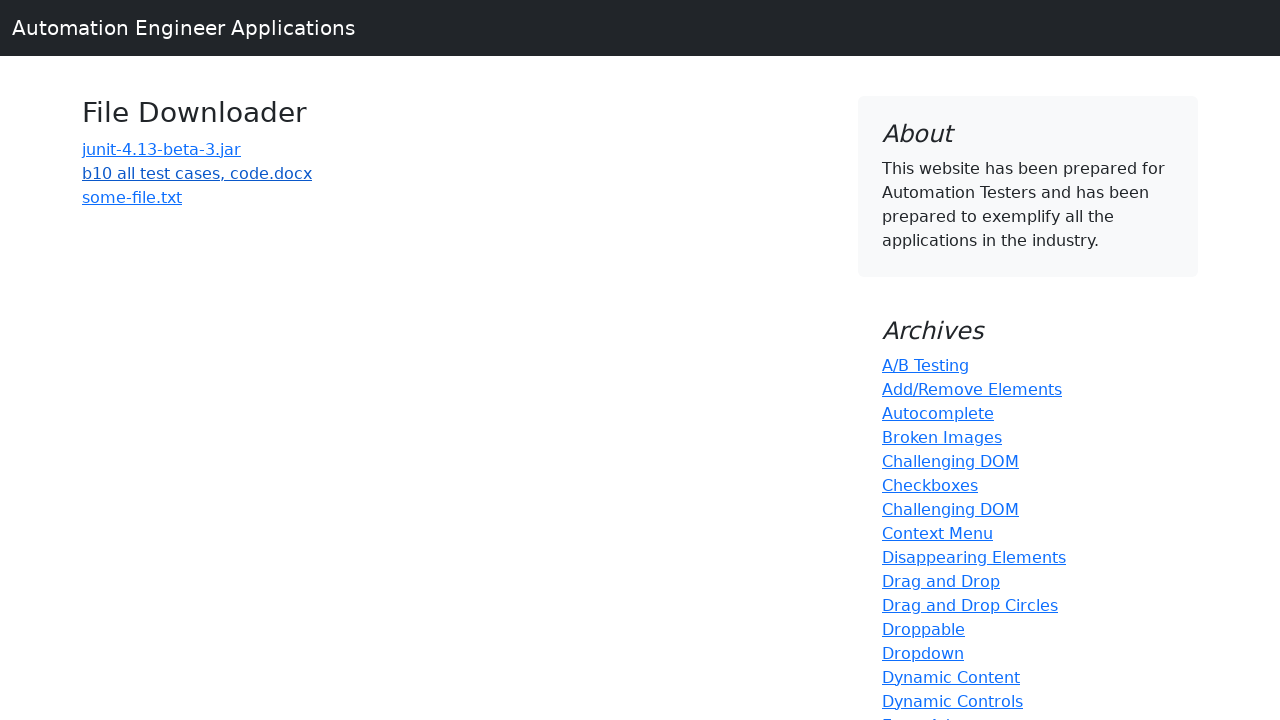

Verified download filename contains 'b10 all test cases'
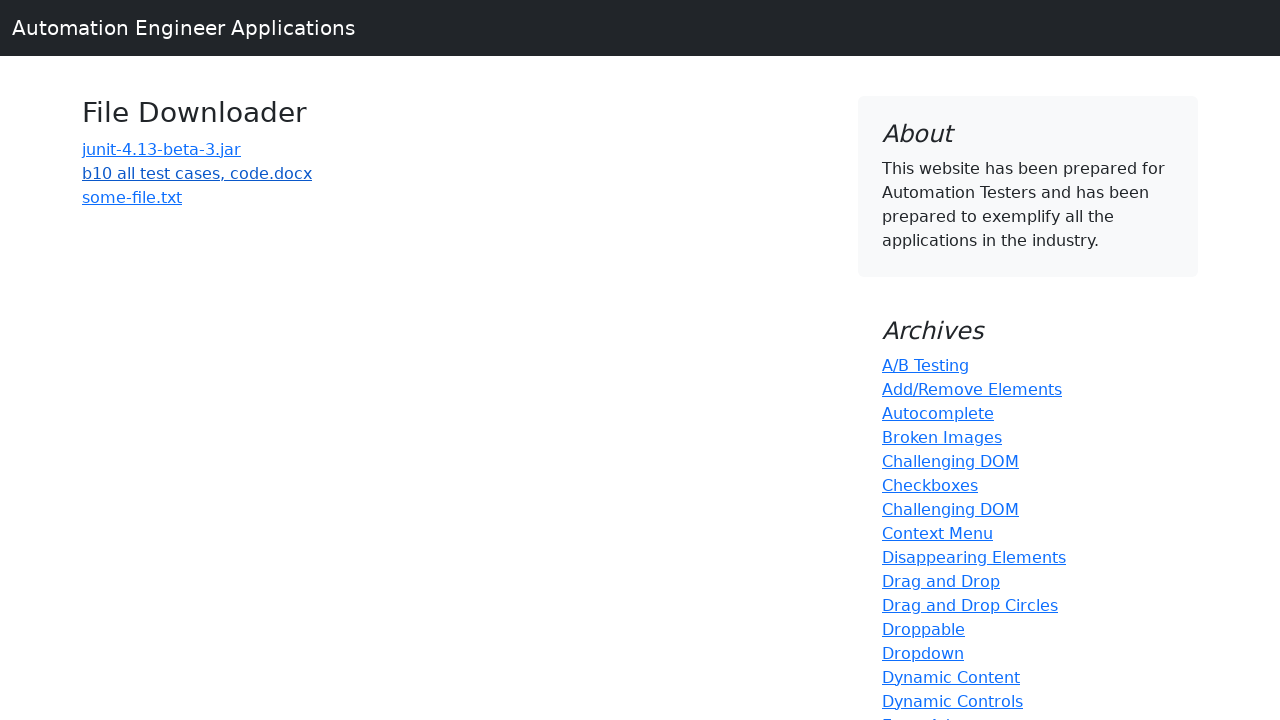

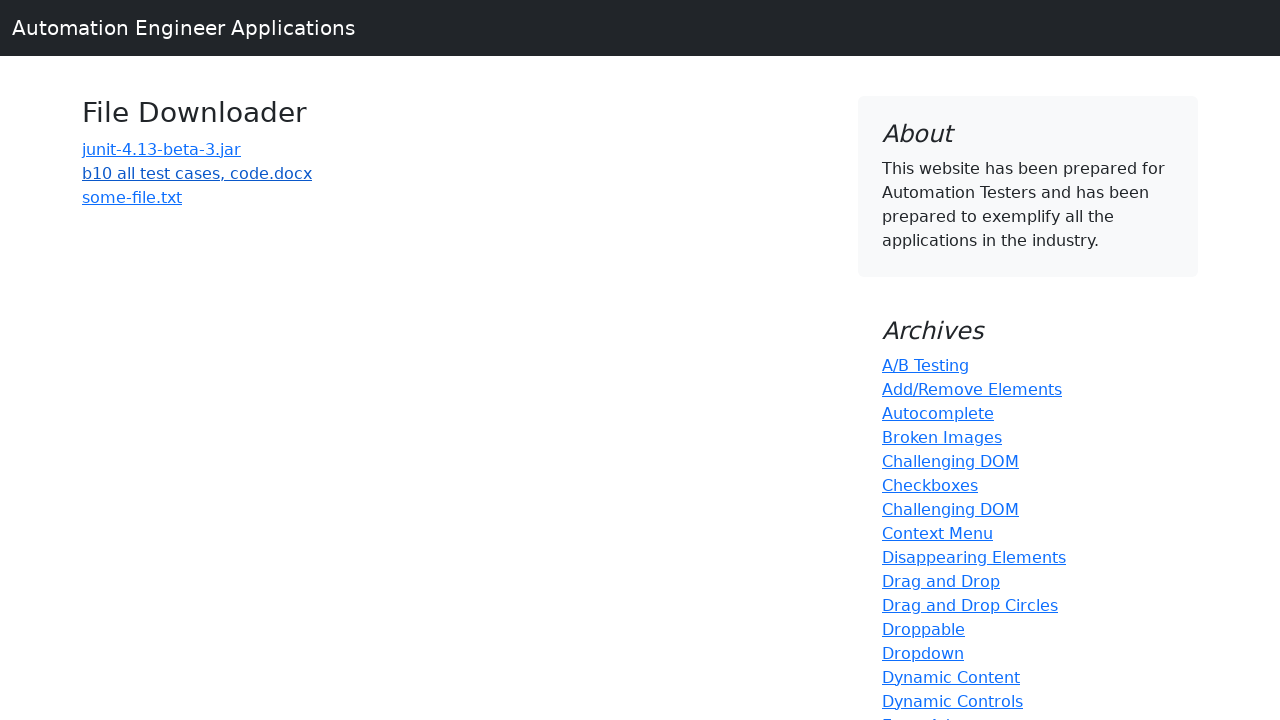